Tests drag and drop functionality by dragging an element from source to target location on the page

Starting URL: https://drag-and-drop-tricks.webflow.io/

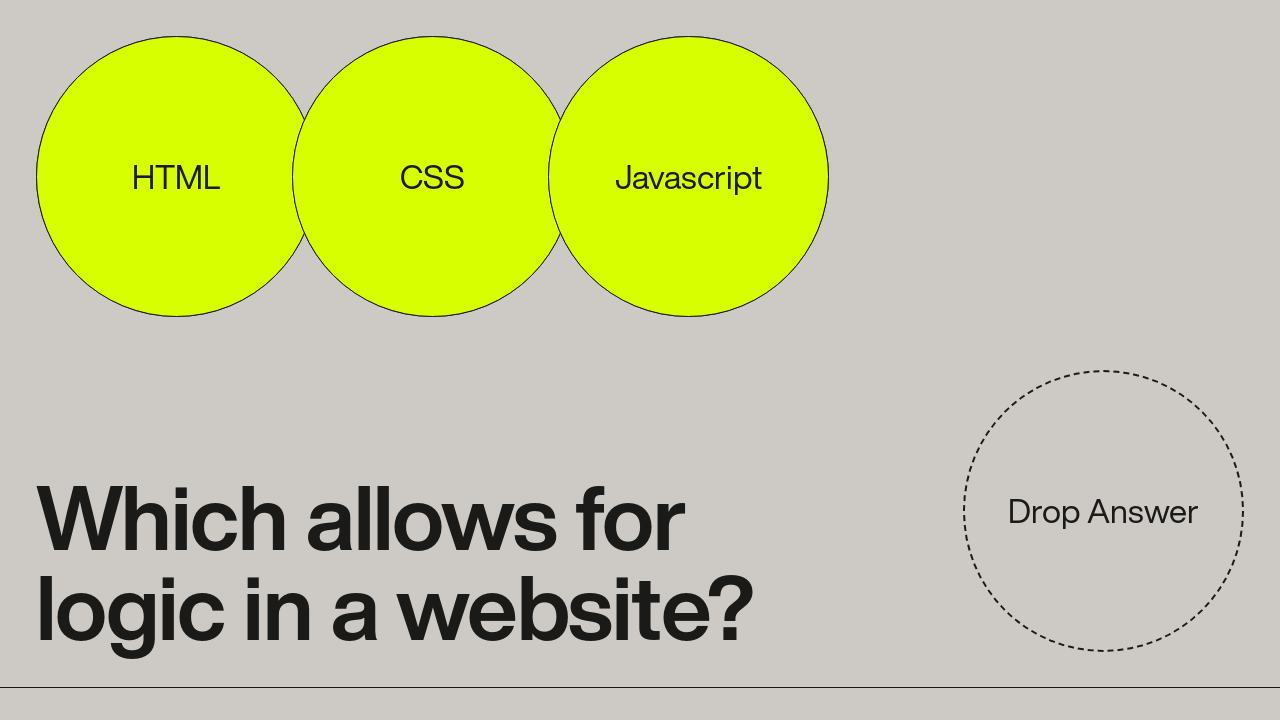

Located source element to drag
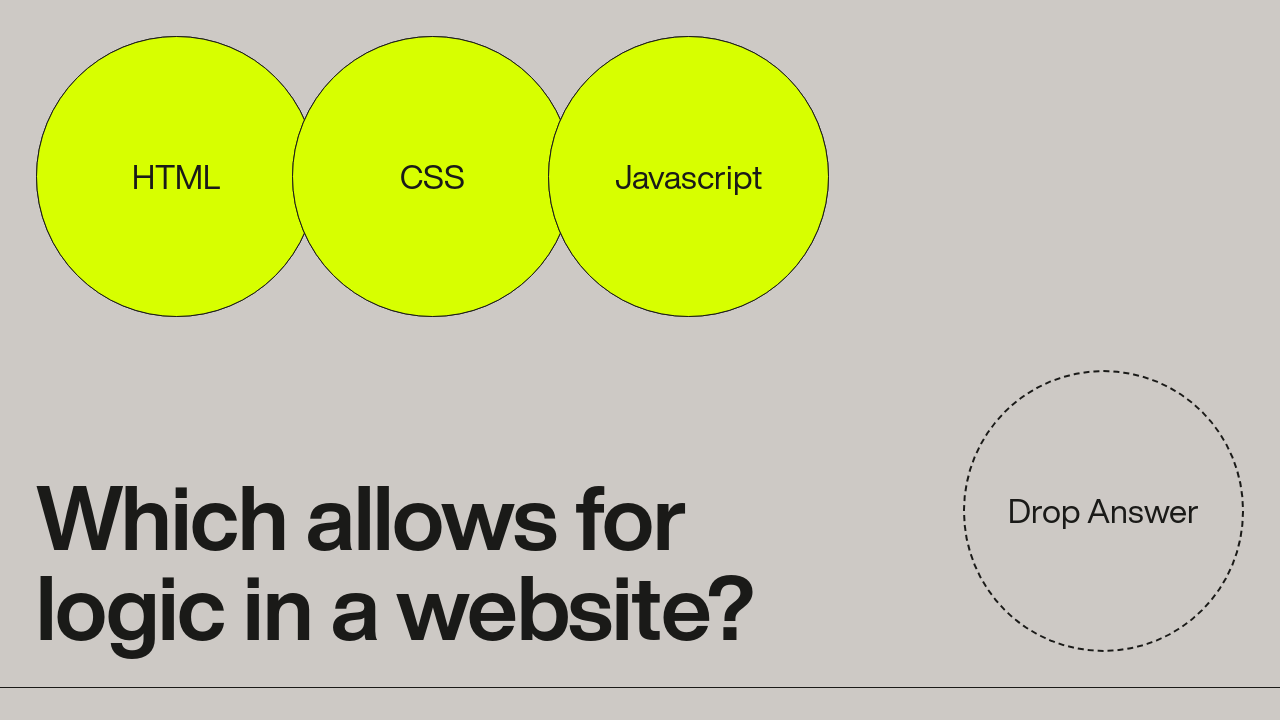

Located target drop zone
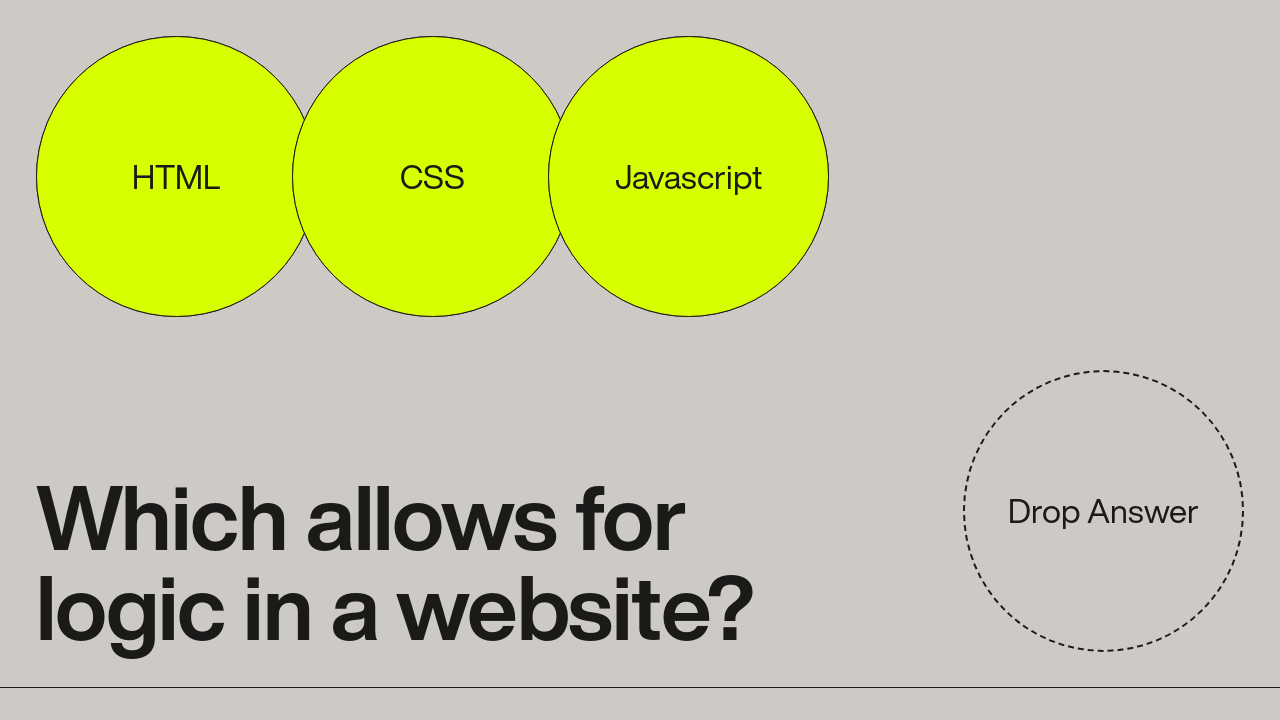

Dragged element from source to target location at (1103, 511)
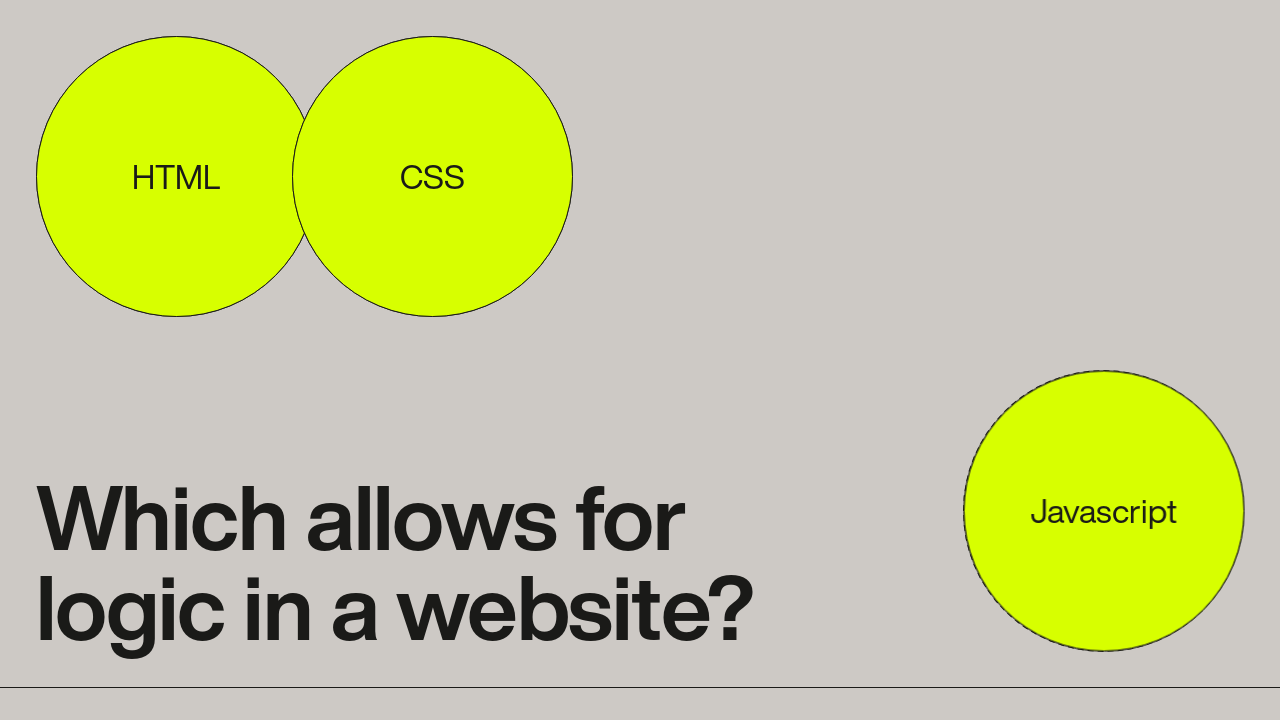

Waited for drag and drop animation to complete
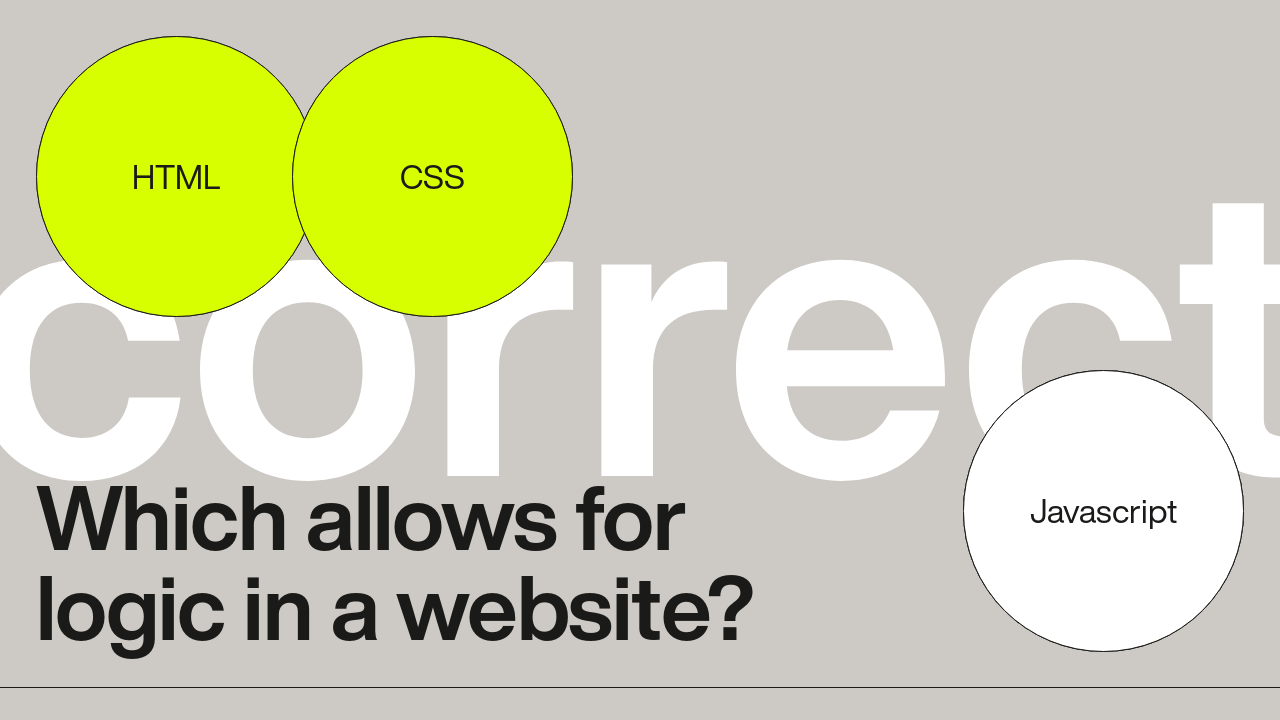

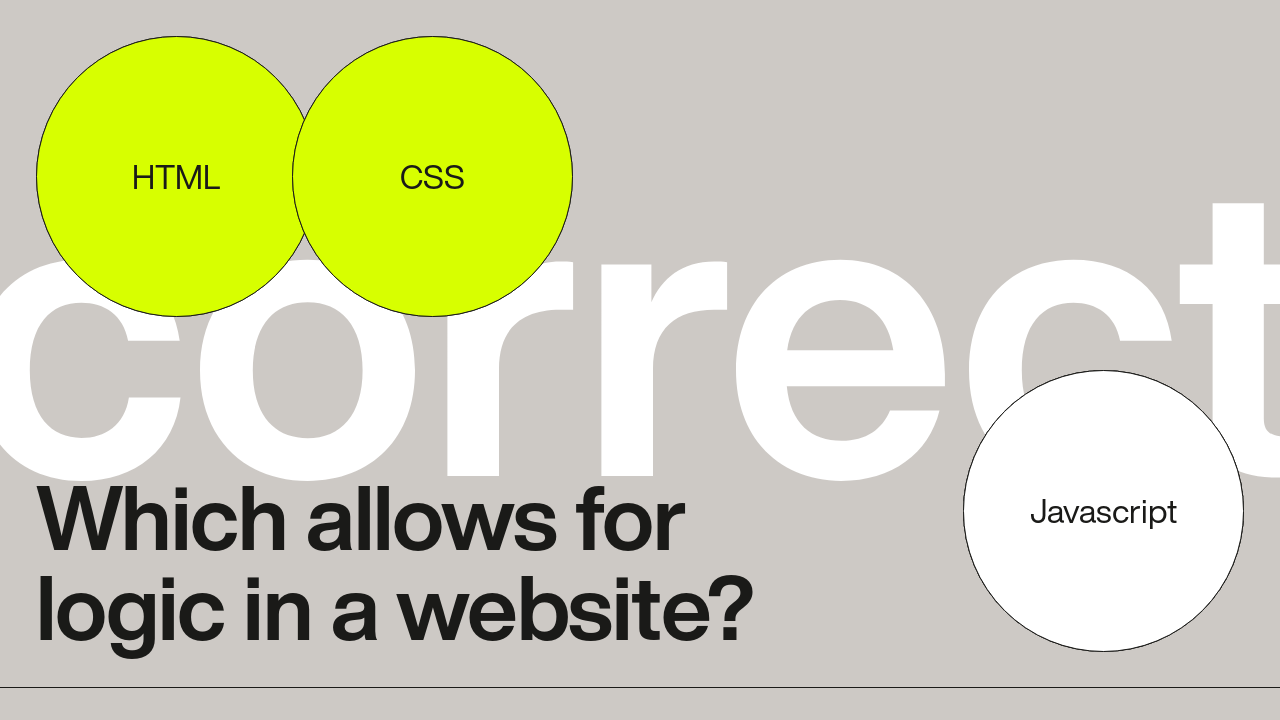